Tests filtering to show only active (non-completed) items by clicking the Active filter link.

Starting URL: https://demo.playwright.dev/todomvc

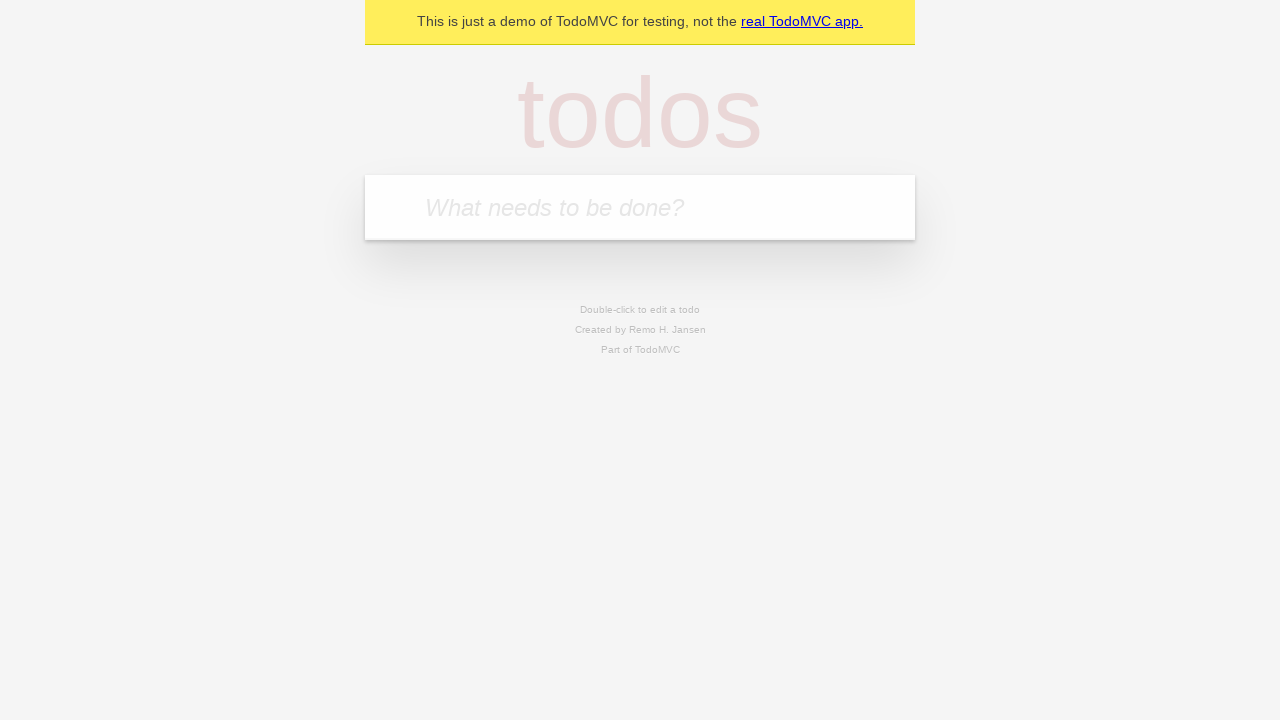

Filled todo input with 'buy some cheese' on internal:attr=[placeholder="What needs to be done?"i]
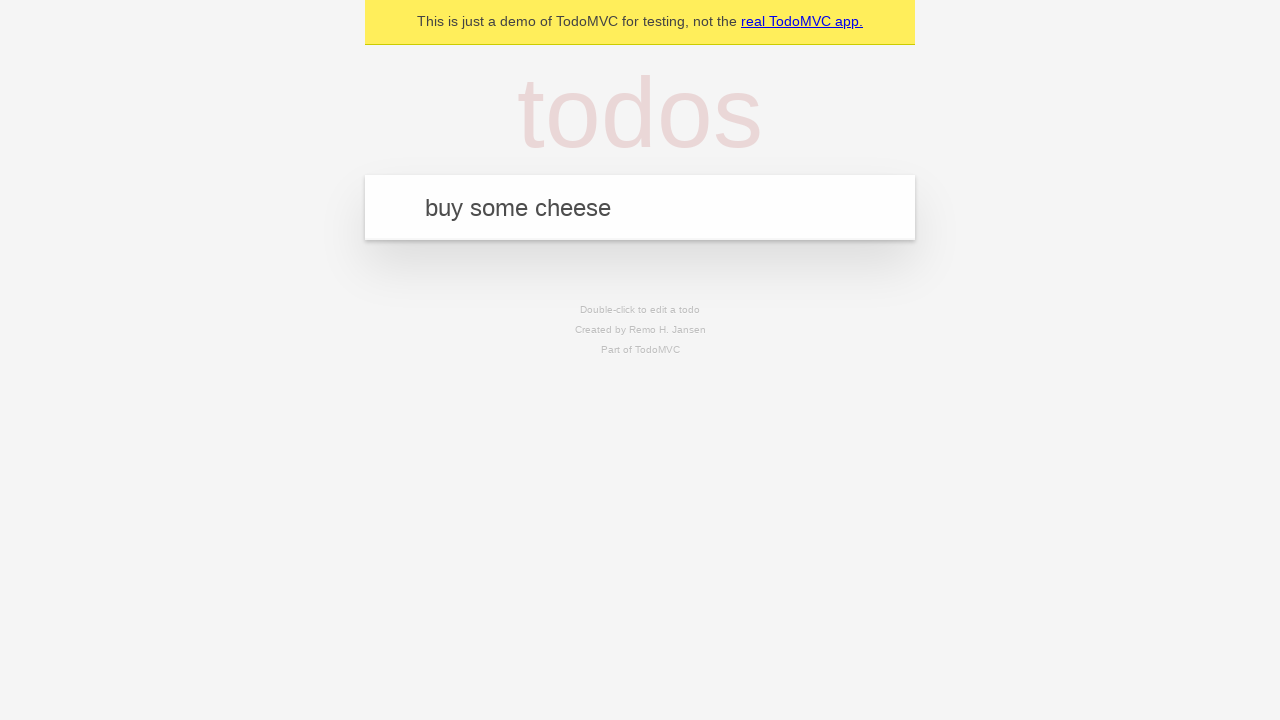

Pressed Enter to add first todo item on internal:attr=[placeholder="What needs to be done?"i]
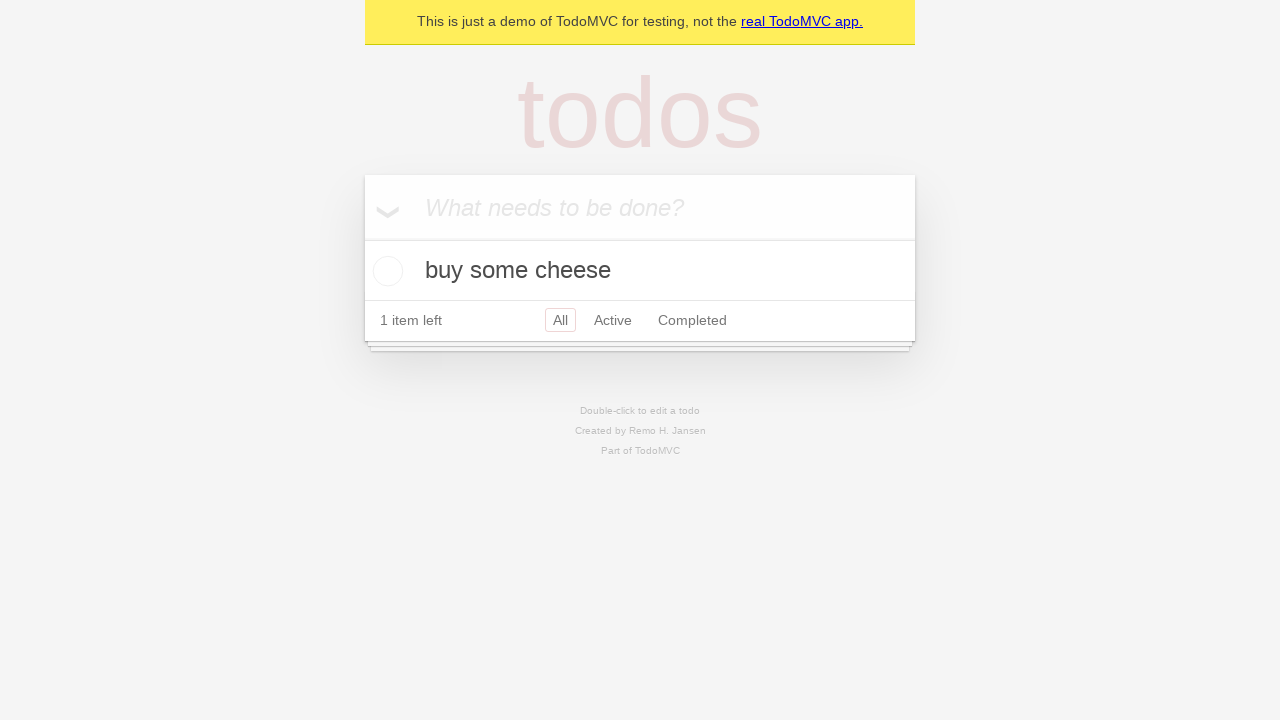

Filled todo input with 'feed the cat' on internal:attr=[placeholder="What needs to be done?"i]
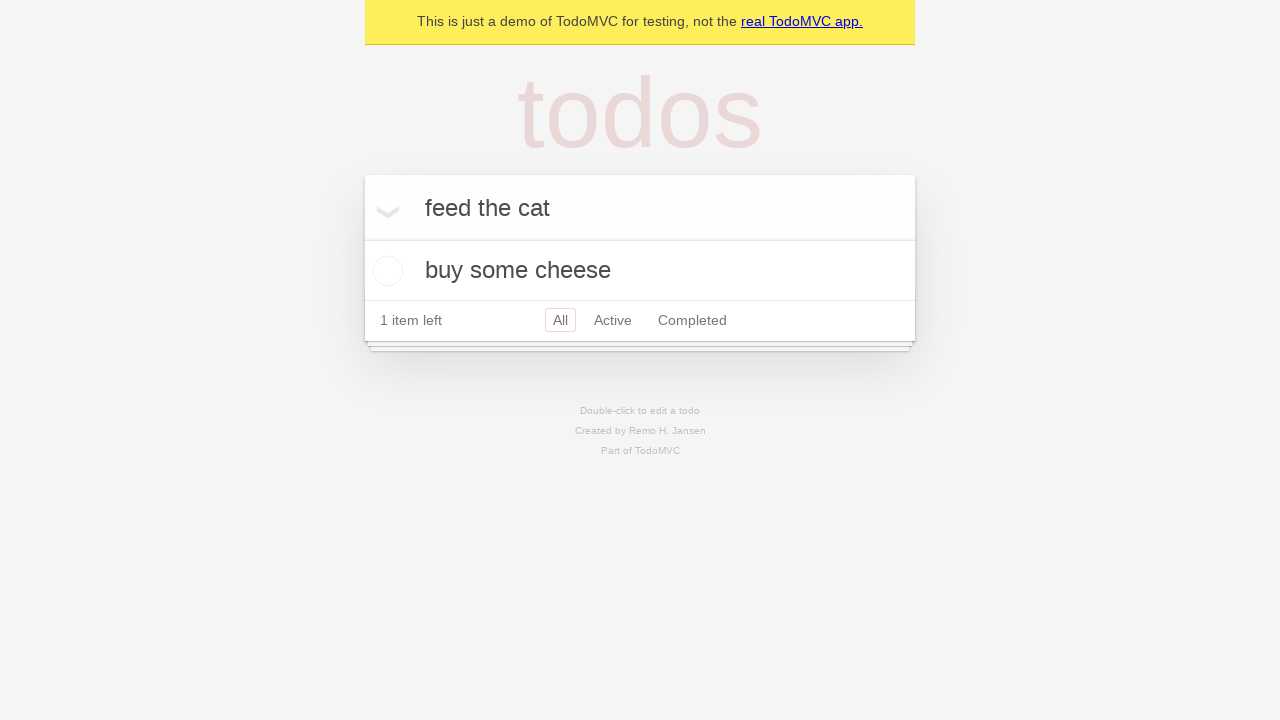

Pressed Enter to add second todo item on internal:attr=[placeholder="What needs to be done?"i]
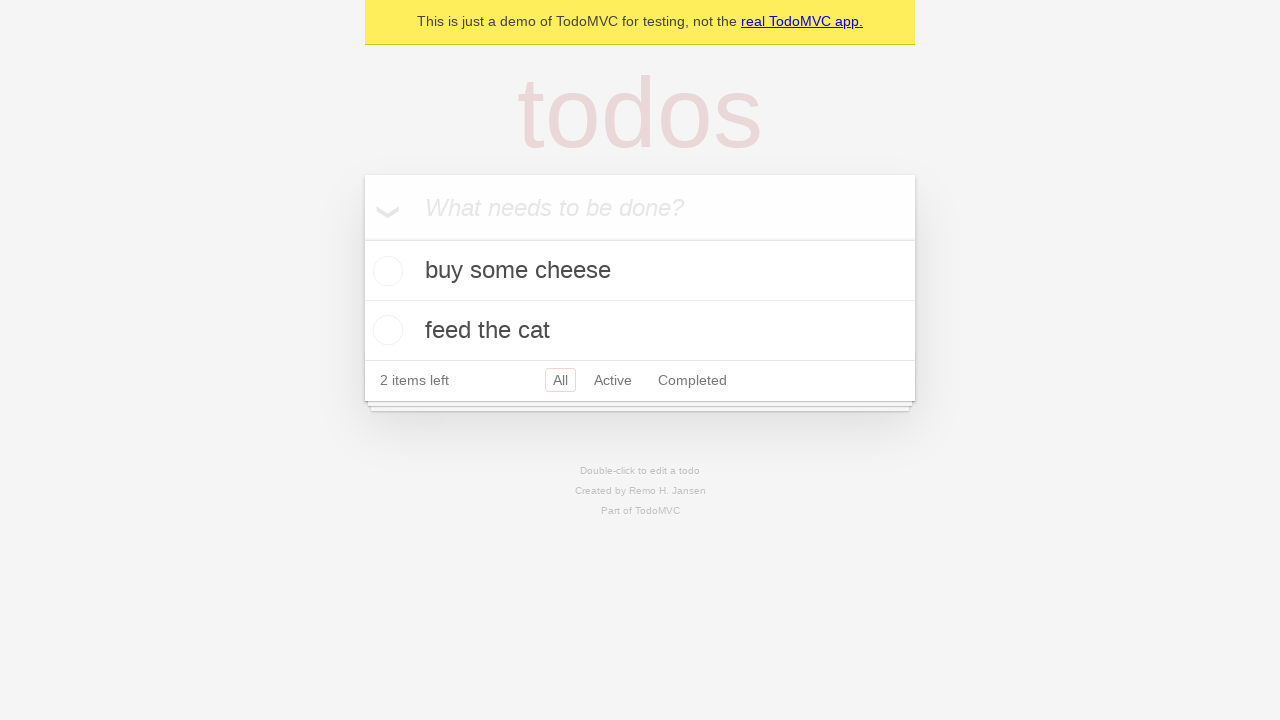

Filled todo input with 'book a doctors appointment' on internal:attr=[placeholder="What needs to be done?"i]
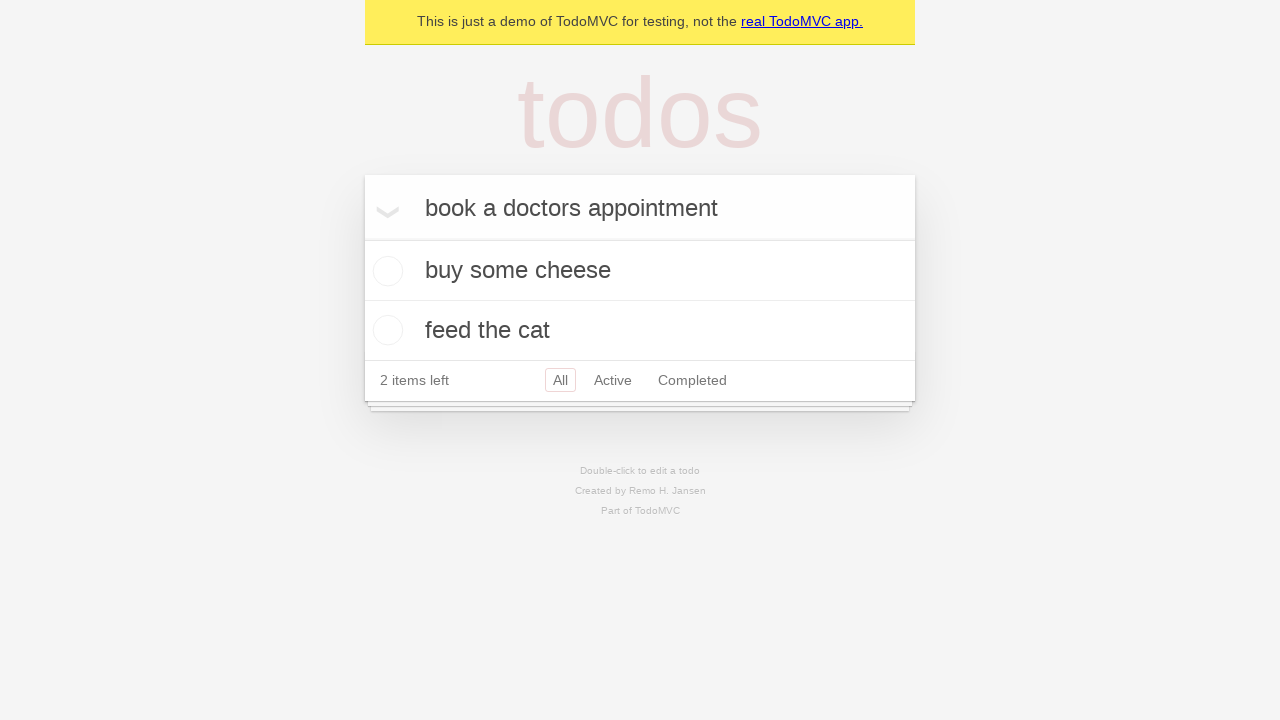

Pressed Enter to add third todo item on internal:attr=[placeholder="What needs to be done?"i]
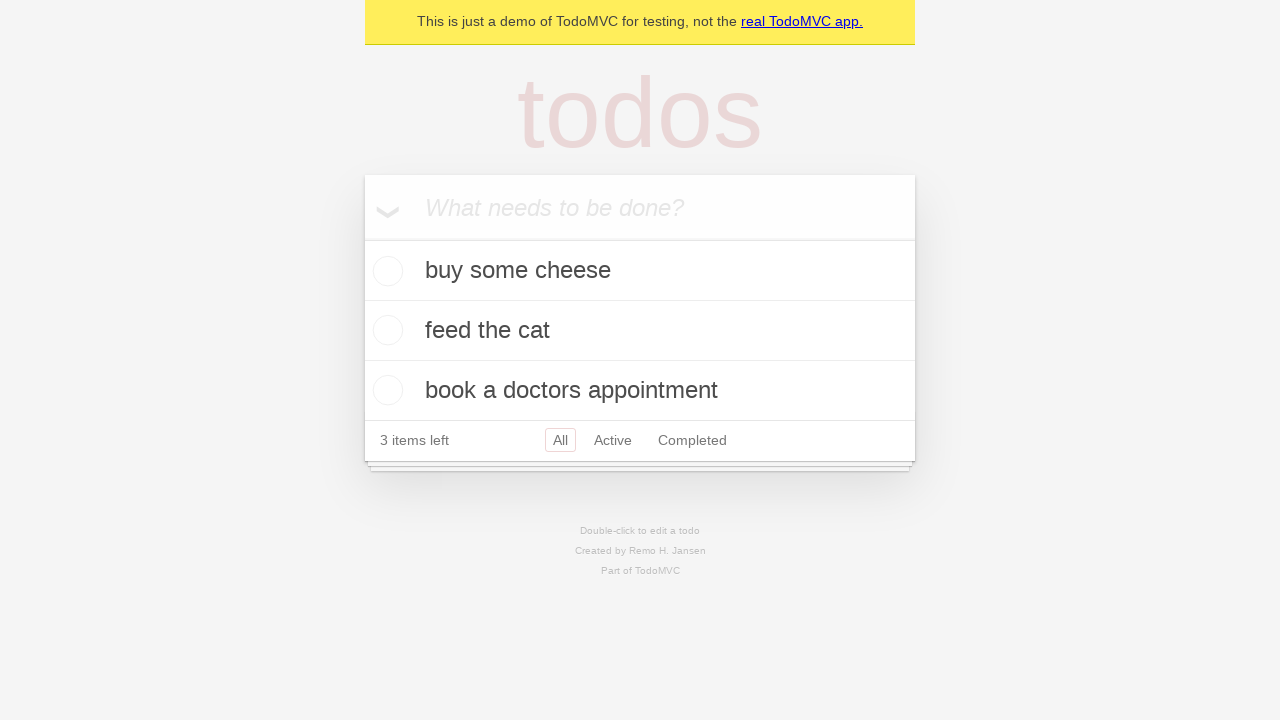

Checked the second todo item checkbox to mark as completed at (385, 330) on internal:testid=[data-testid="todo-item"s] >> nth=1 >> internal:role=checkbox
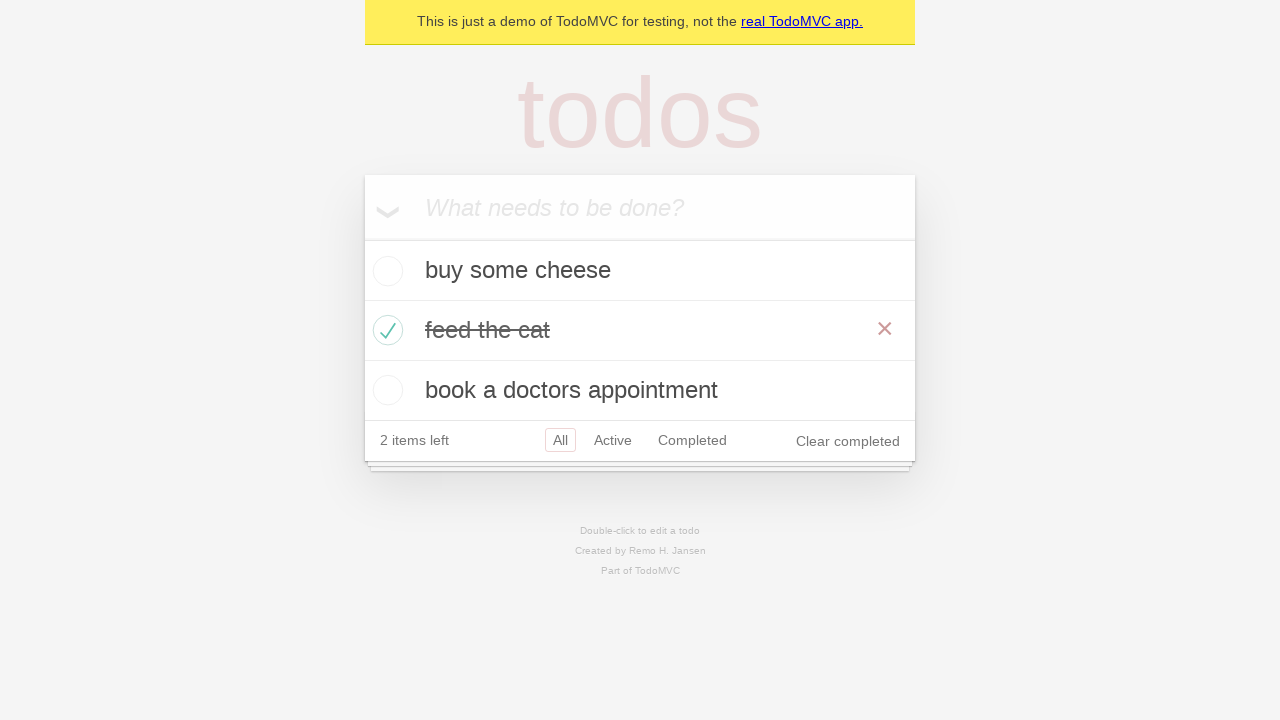

Clicked Active filter link to display only active (non-completed) items at (613, 440) on internal:role=link[name="Active"i]
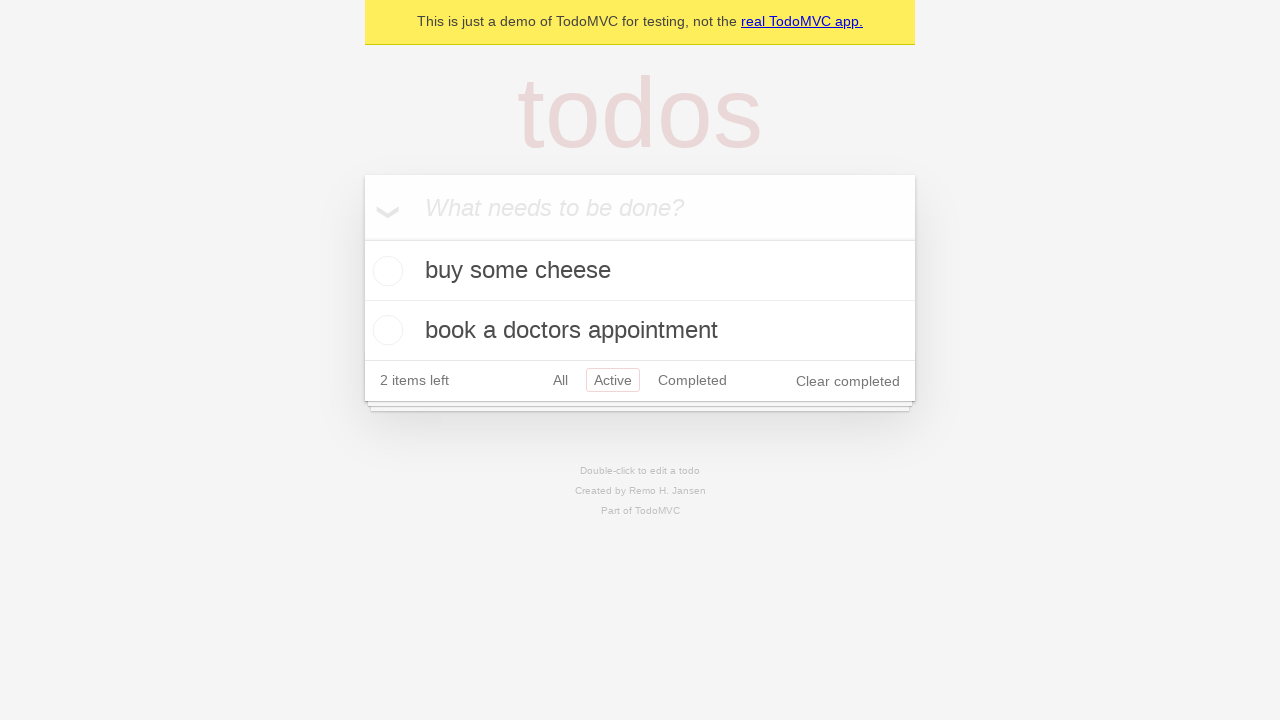

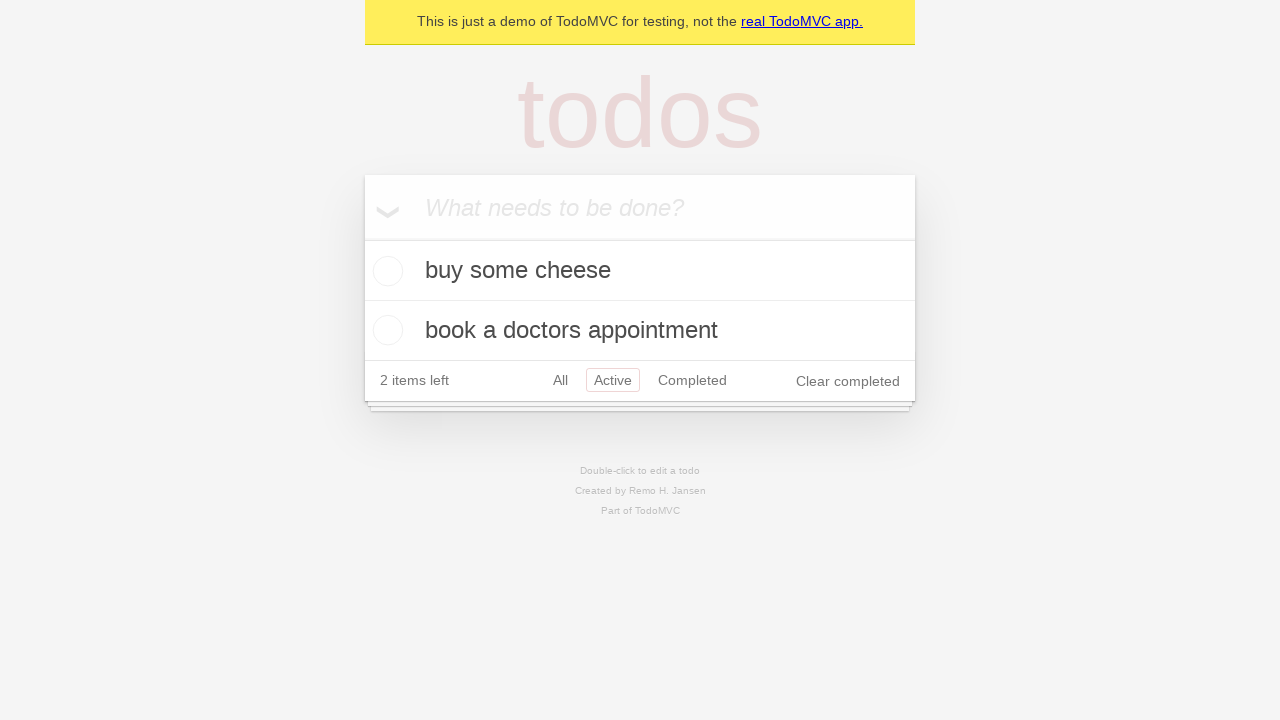